Tests JavaScript prompt alert functionality by clicking to trigger a prompt alert, entering text into it, and accepting the alert

Starting URL: http://demo.automationtesting.in/Alerts.html

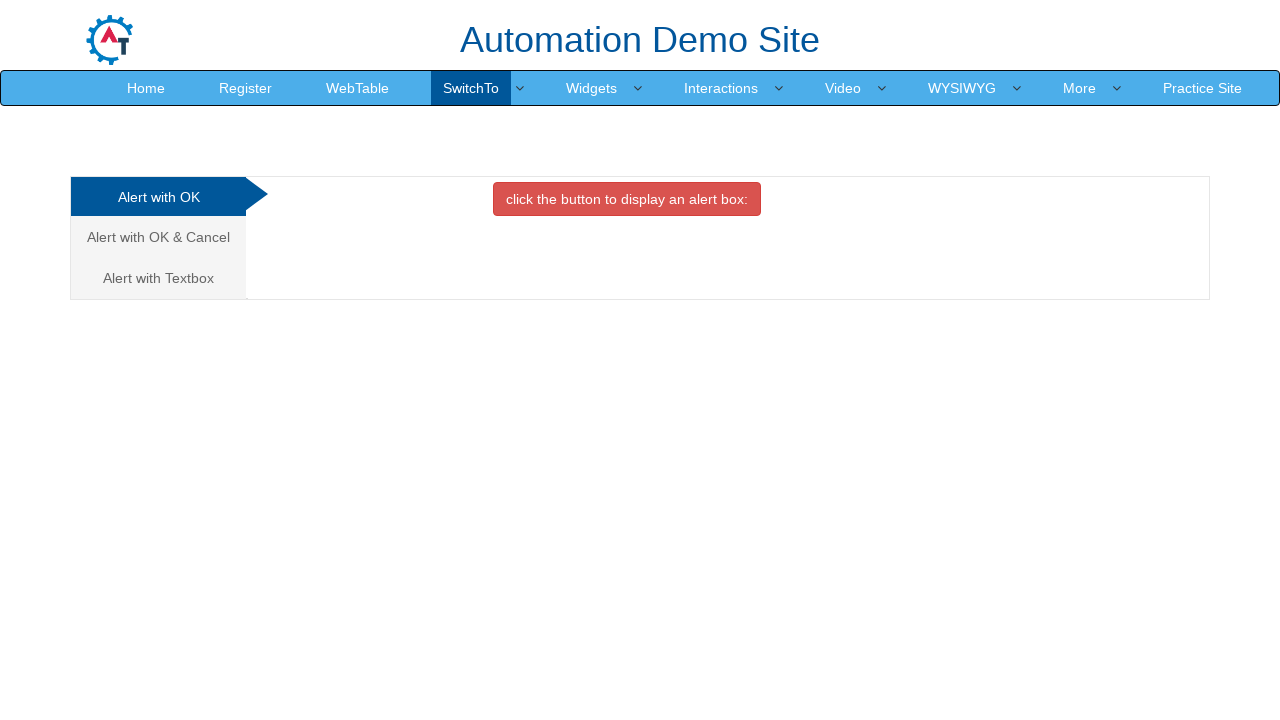

Clicked on the Prompt Alert tab (3rd alert type option) at (158, 278) on (//a[@class='analystic'])[3]
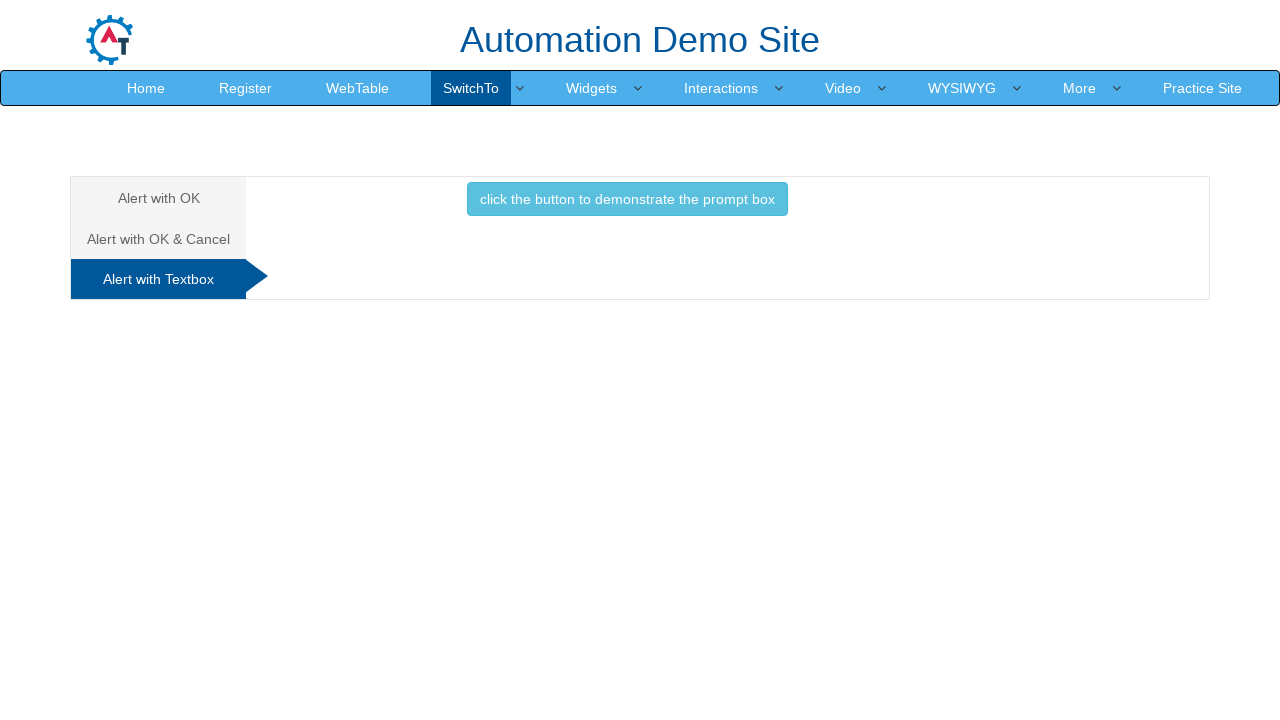

Set up dialog handler to accept prompt with text 'selenium'
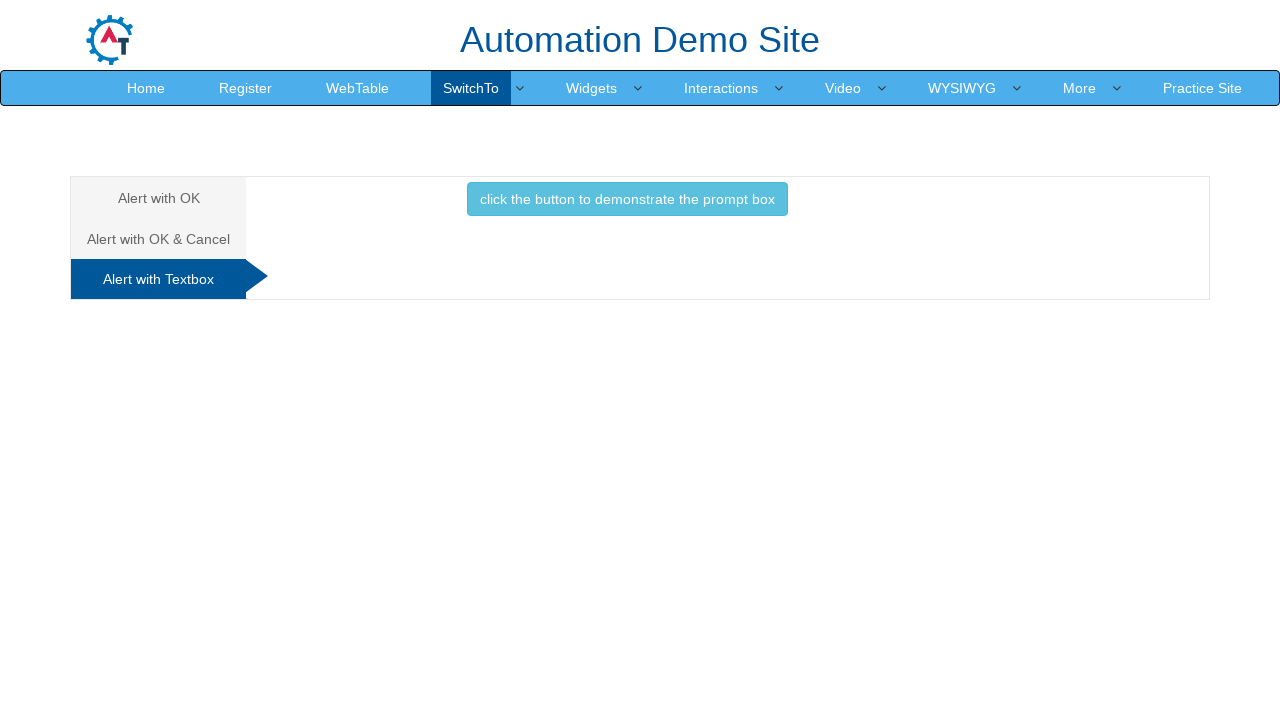

Clicked button to trigger the prompt alert at (627, 199) on button.btn.btn-info
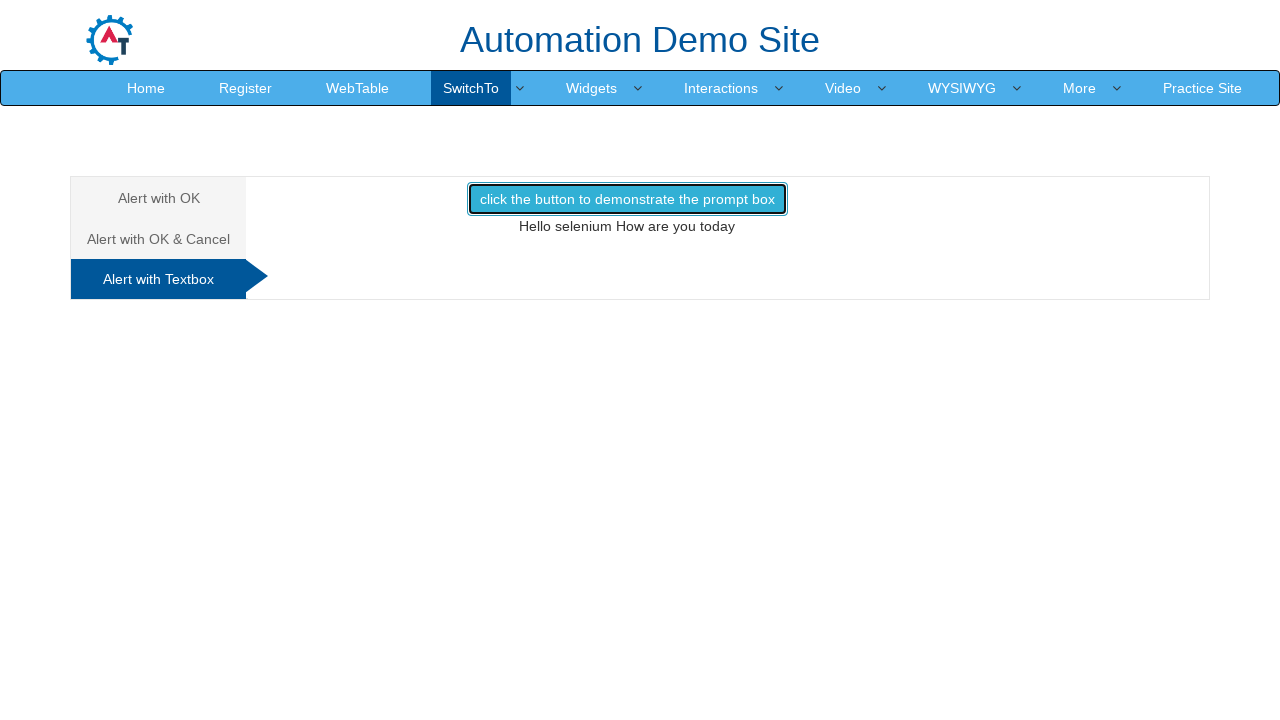

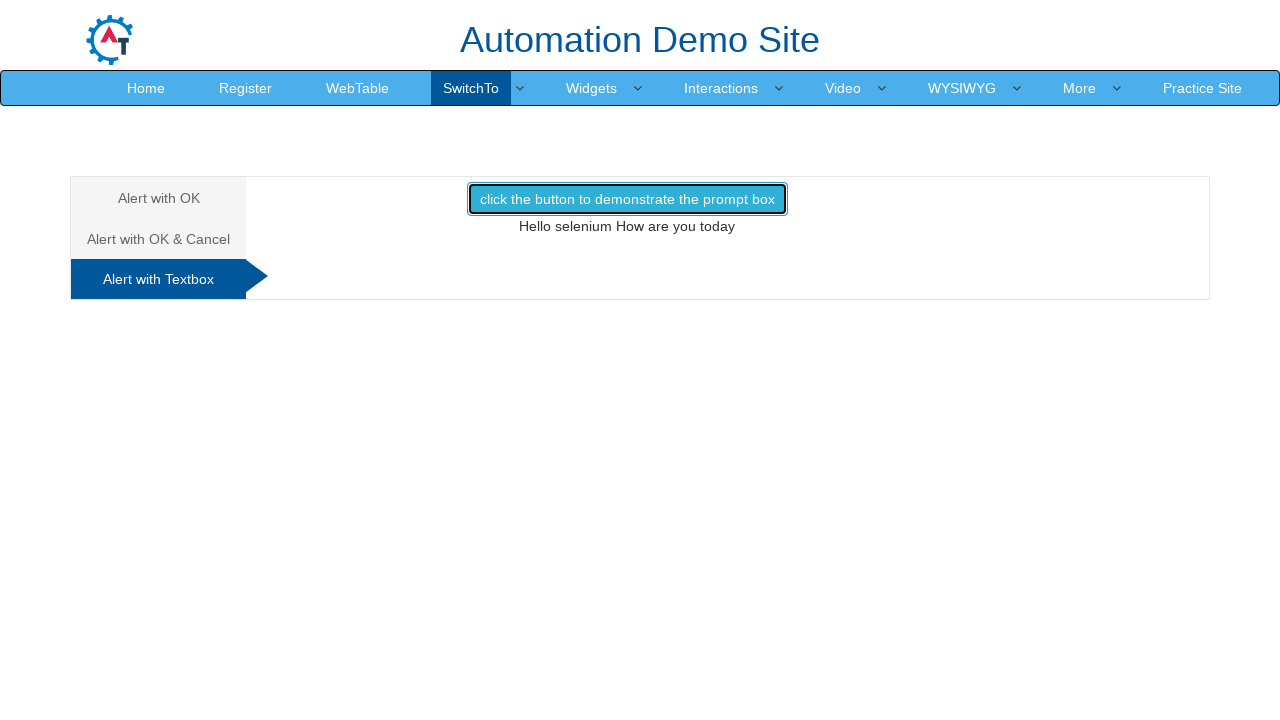